Tests filling out a complex automation practice form that includes multiple levels of nested iframes and shadow DOM elements. The test fills first name, last name, and email fields across various iframe and shadow DOM contexts to verify proper element access in complex DOM structures.

Starting URL: https://app.cloudqa.io/home/AutomationPracticeForm

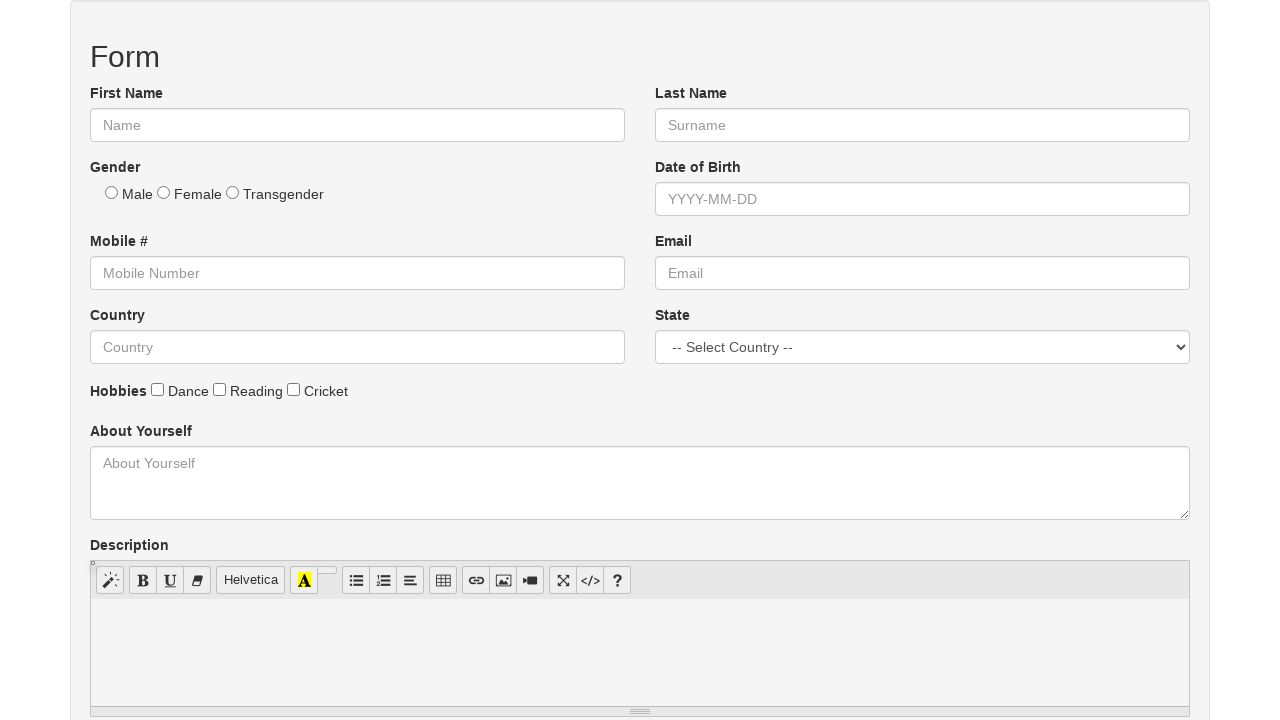

Waited for page to load (domcontentloaded)
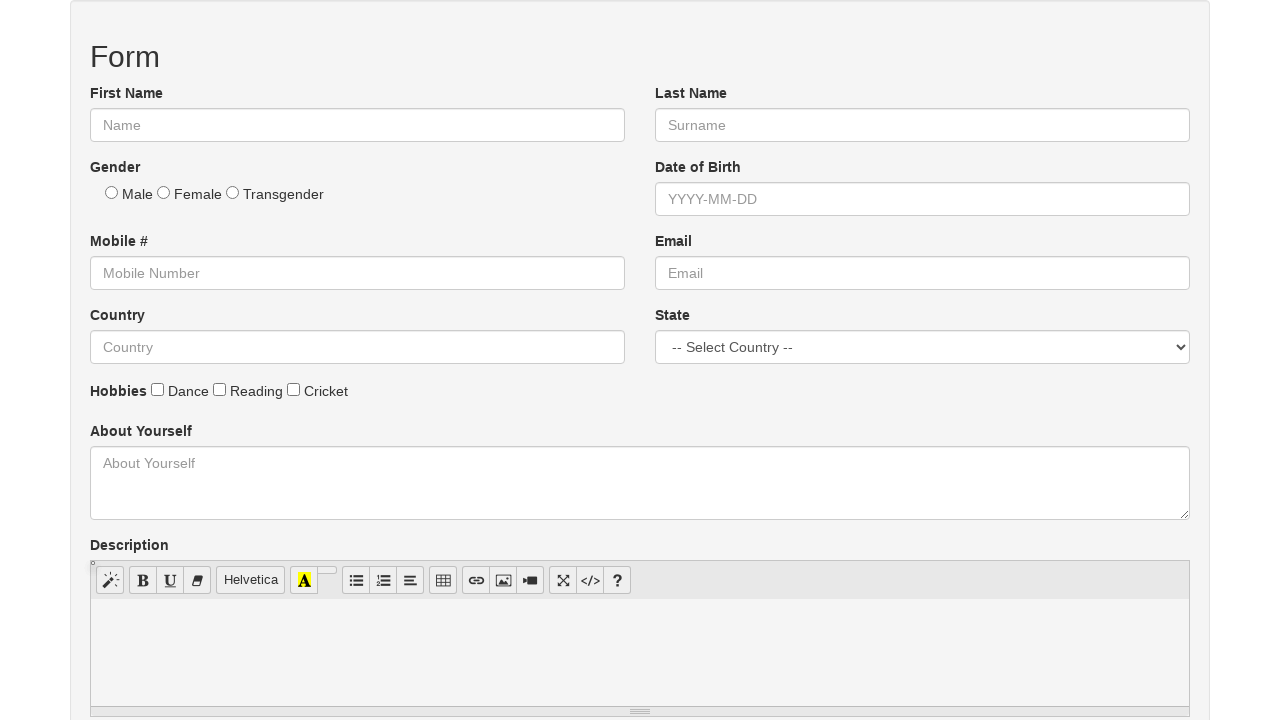

Filled First Name field with 'Marcus' in main form on input[name='First Name']
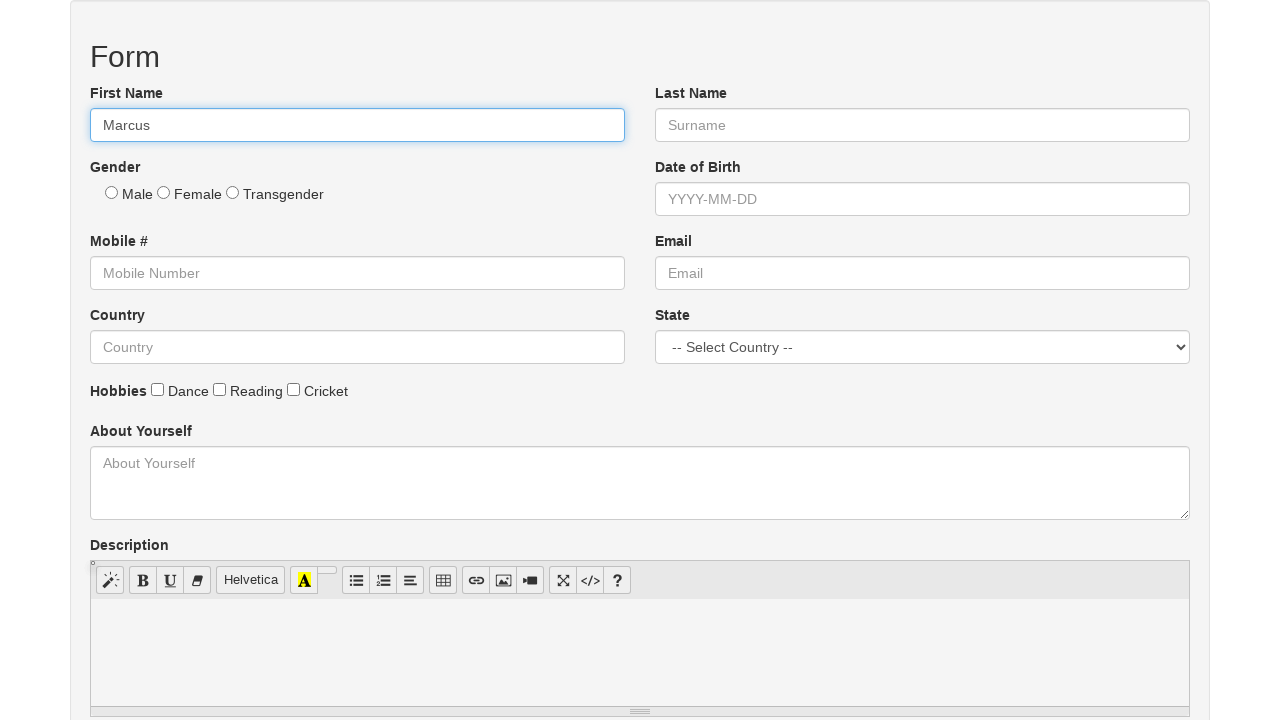

Filled Last Name field with 'Thompson' in main form on input[name='Last Name']
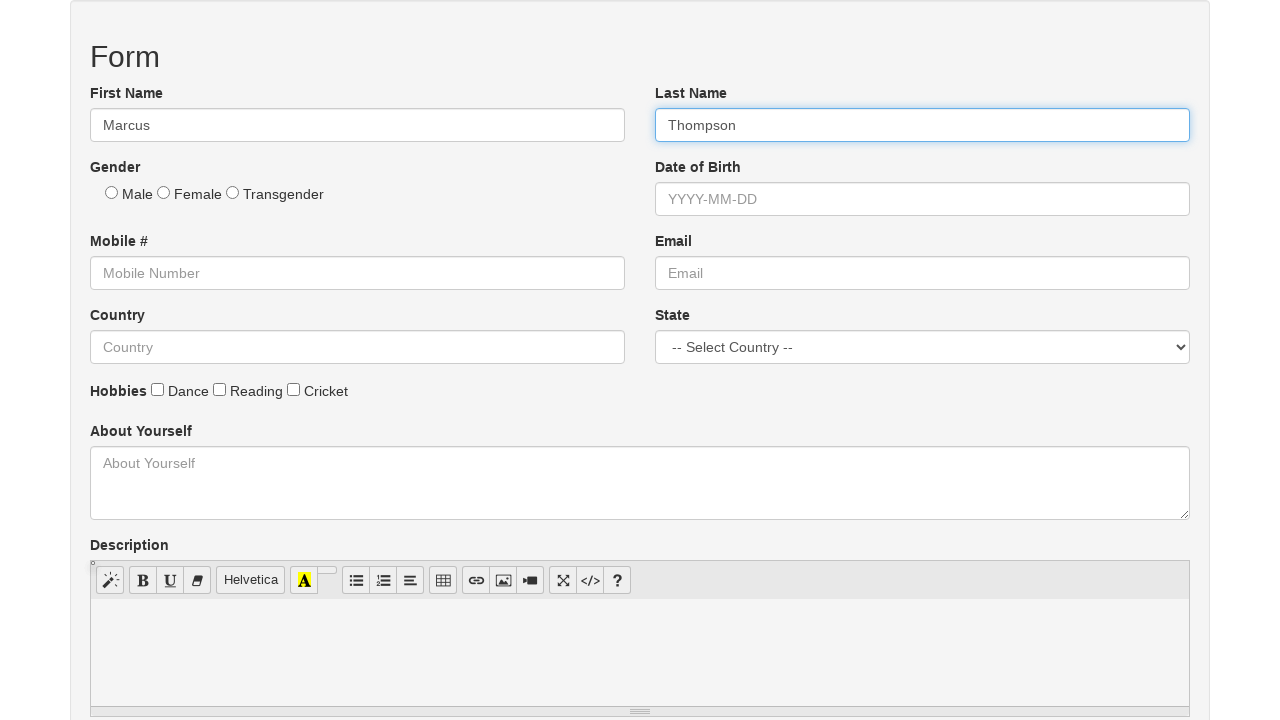

Filled Email field with 'marcus.thompson@example.com' in main form on input[name='Email']
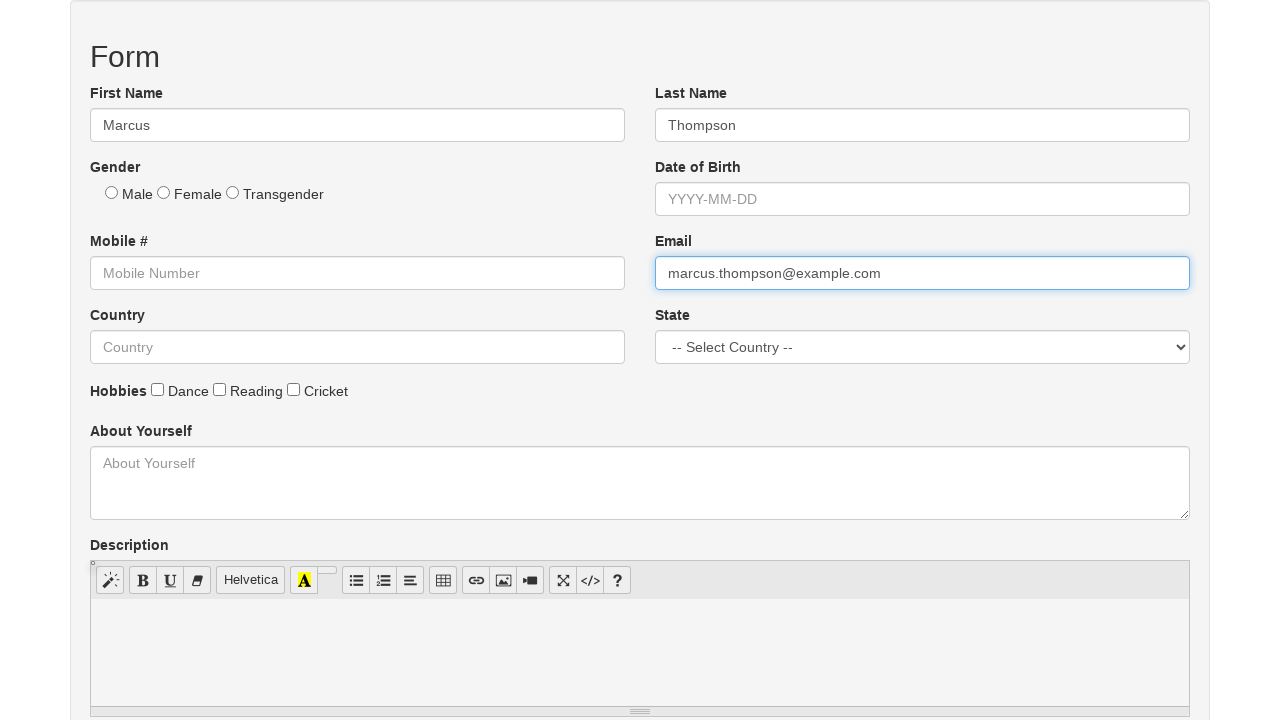

Filled First Name field with 'Marcus' in first iframe on input[name='First Name']
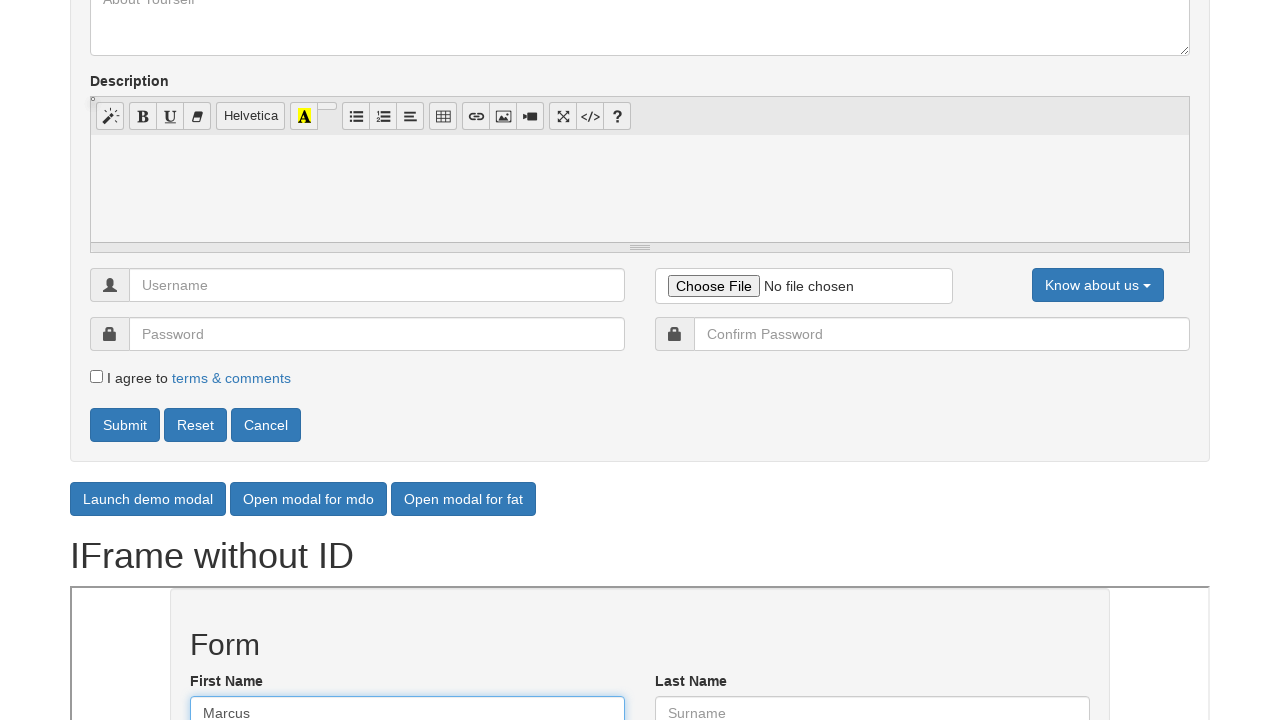

Filled Last Name field with 'Thompson' in first iframe on input[name='Last Name']
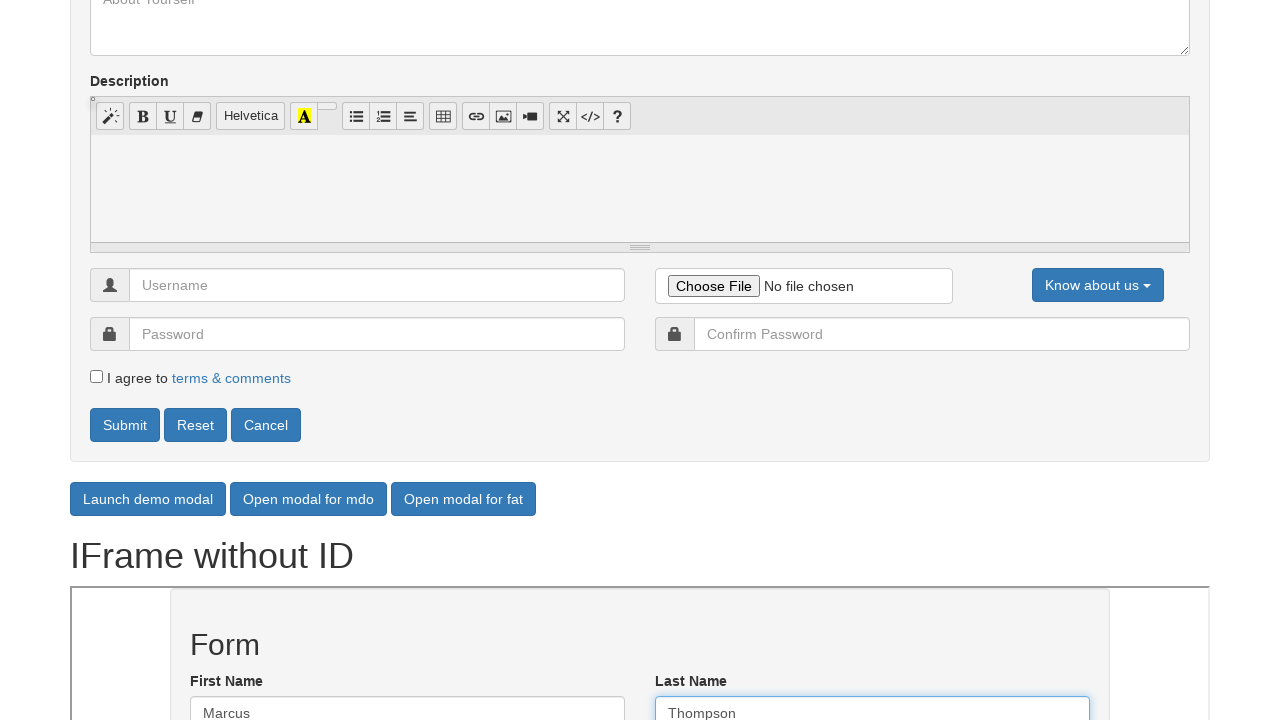

Filled Email field with 'marcus.thompson@example.com' in first iframe on input[name='Email']
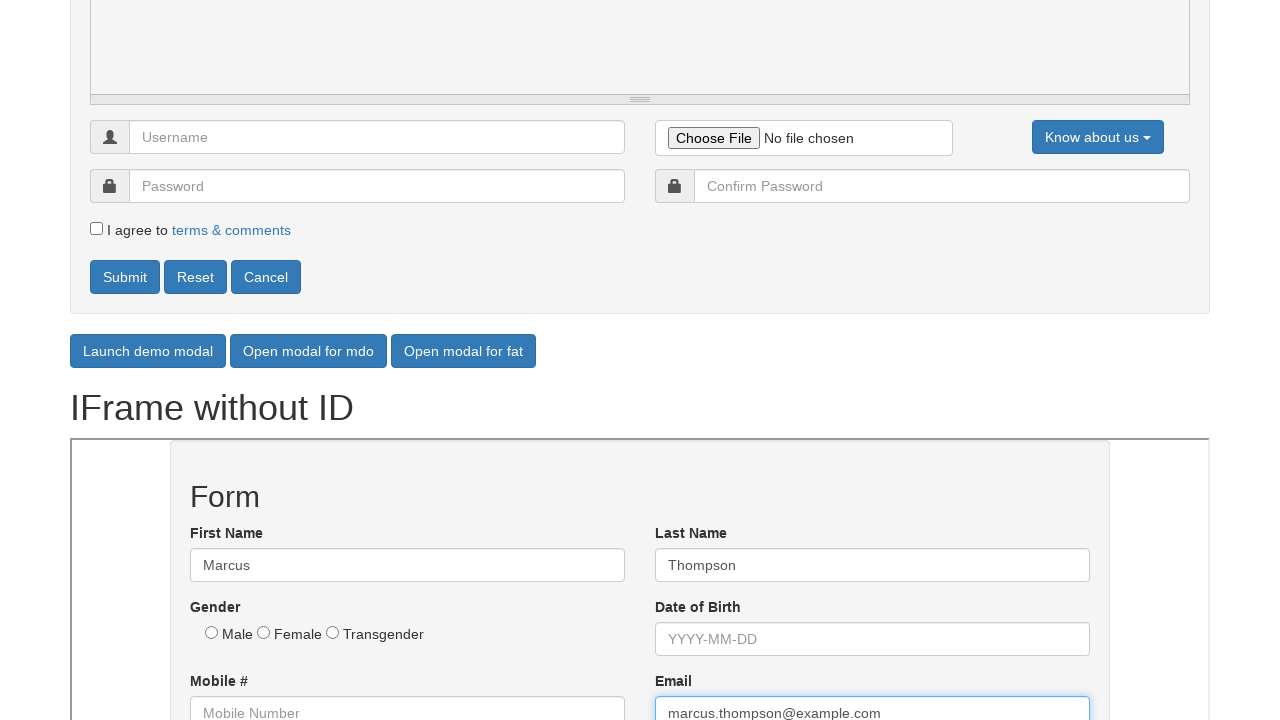

Filled fname field with 'Marcus' in nested iframe (level 1) on #fname
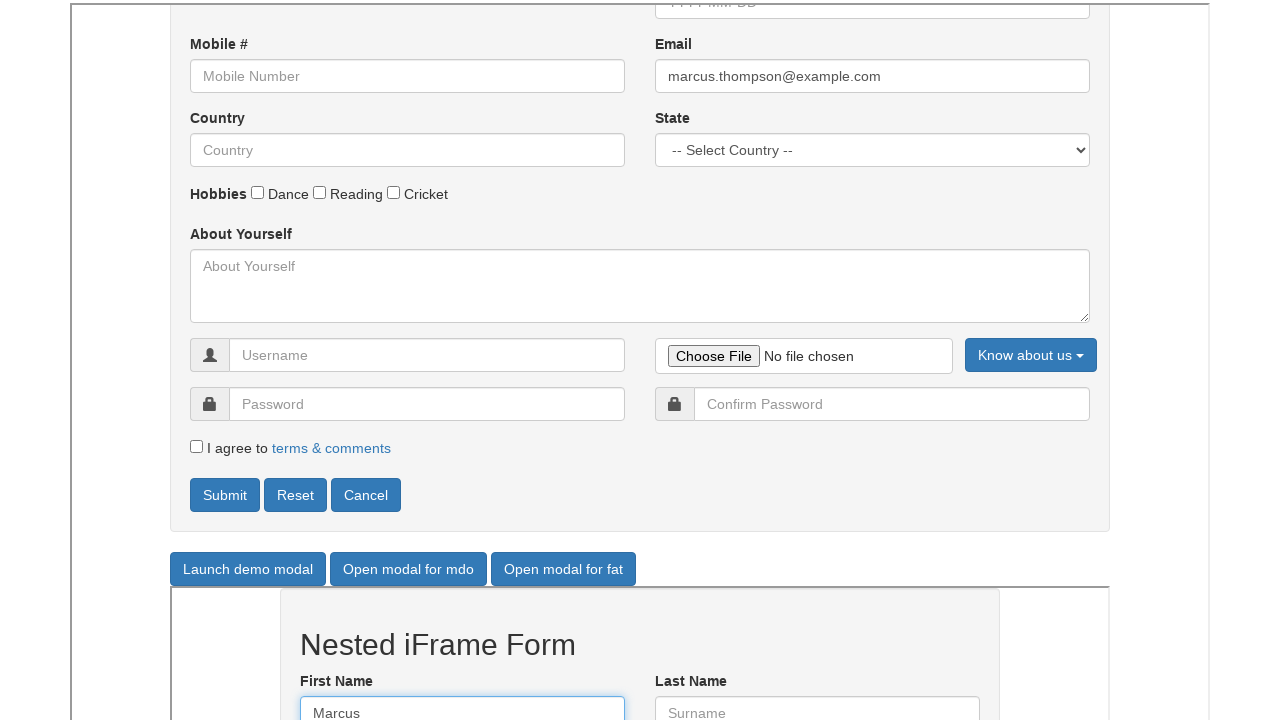

Filled lname field with 'Thompson' in nested iframe (level 1) on #lname
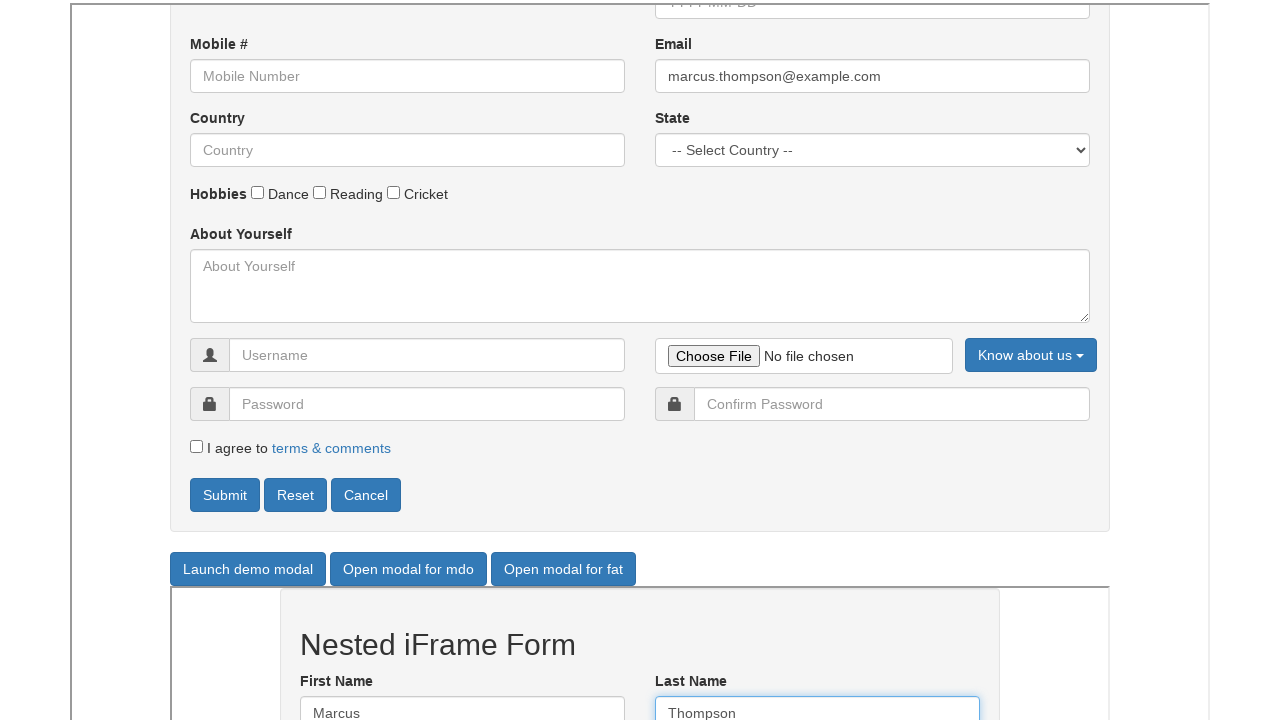

Filled email field with 'marcus.thompson@example.com' in nested iframe (level 1) on #email
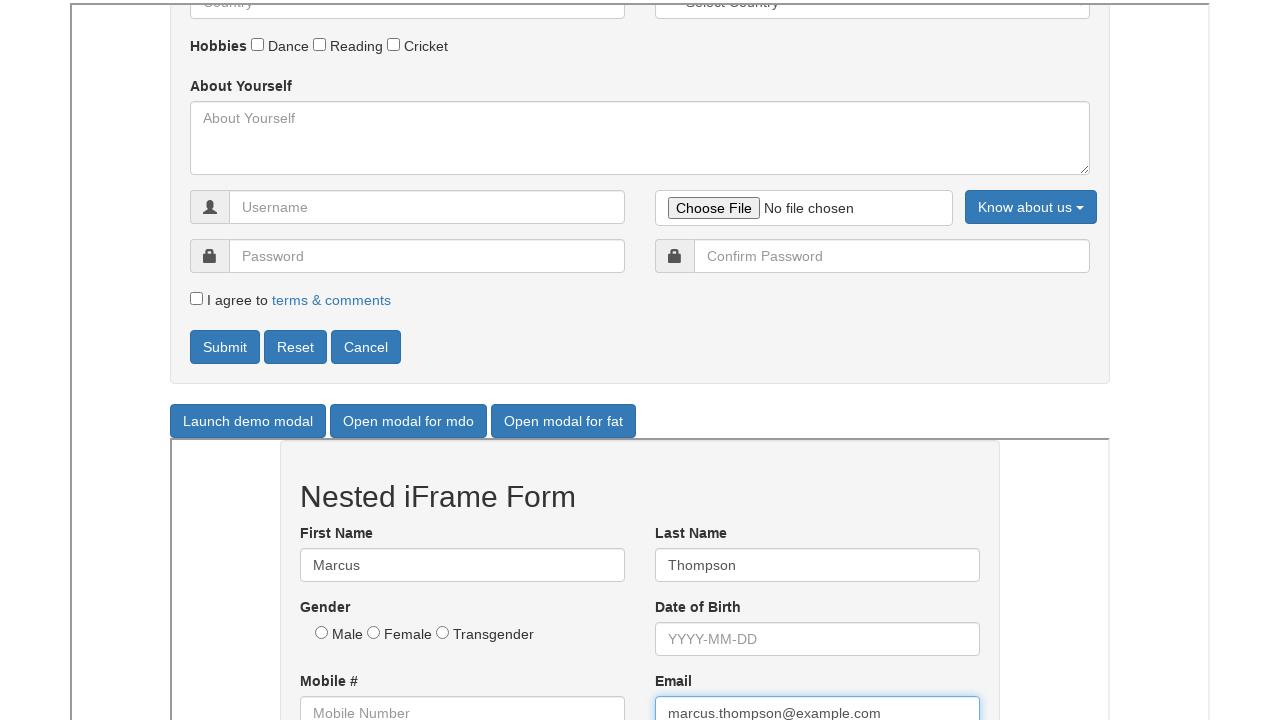

Filled fname field with 'Marcus' in nested iframe (level 2) on #fname
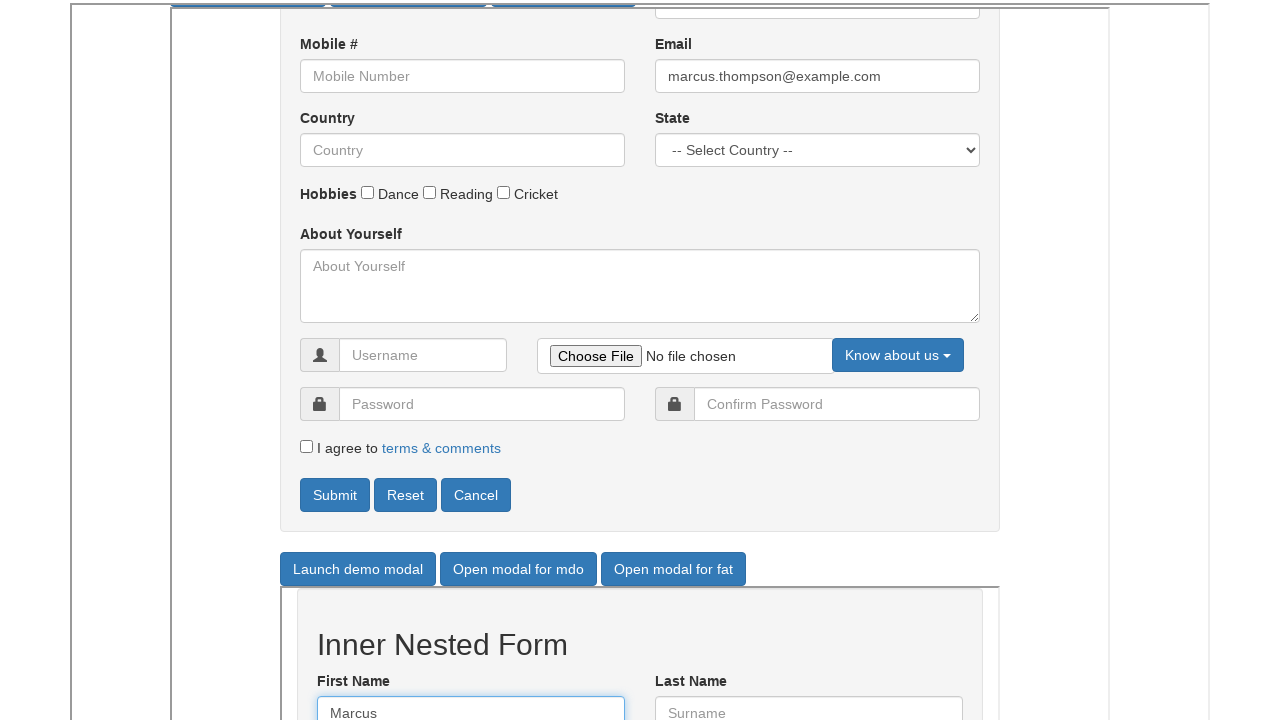

Filled lname field with 'Thompson' in nested iframe (level 2) on #lname
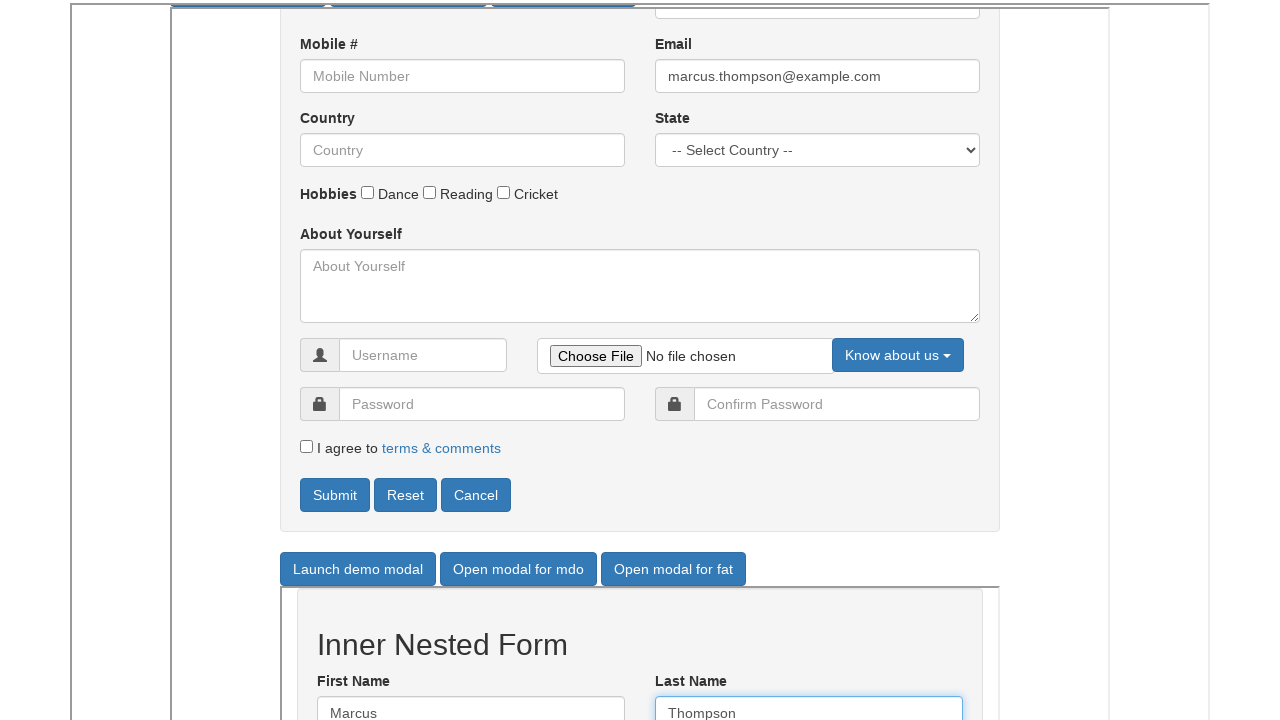

Filled email field with 'marcus.thompson@example.com' in nested iframe (level 2) on #email
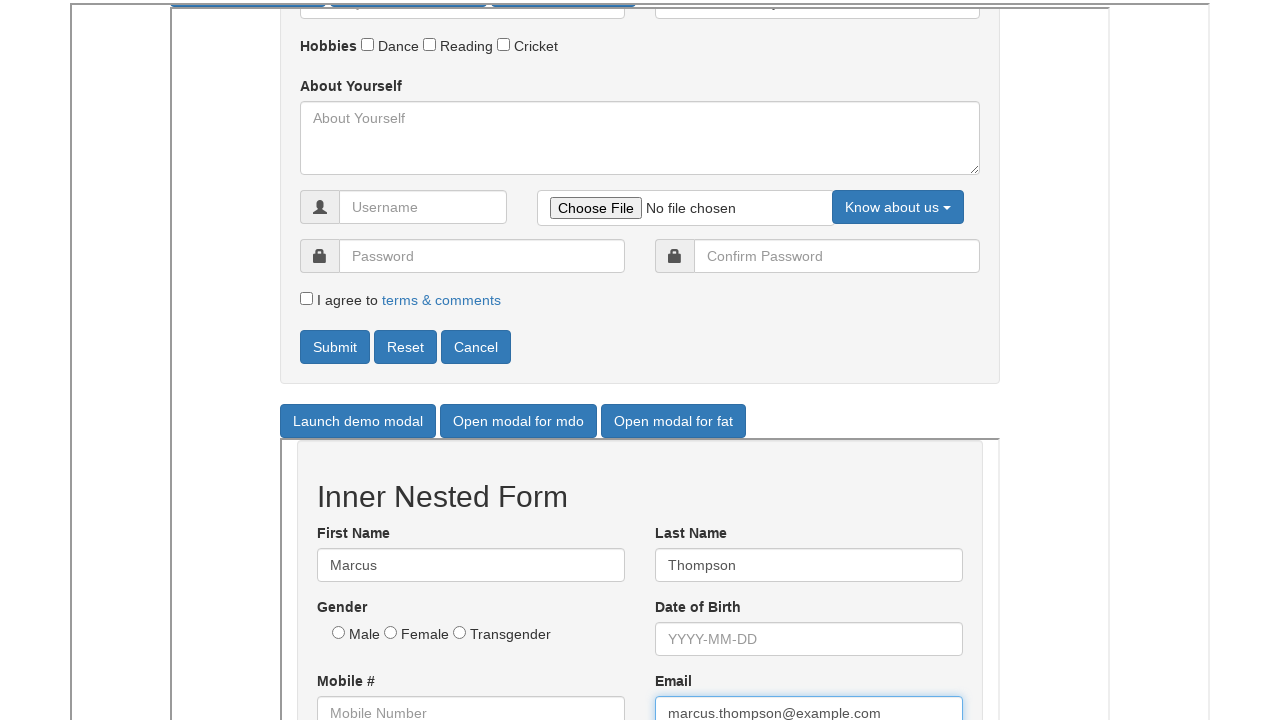

Filled First Name field with 'Marcus' in iframe with id 'iframeId' on input[name='First Name']
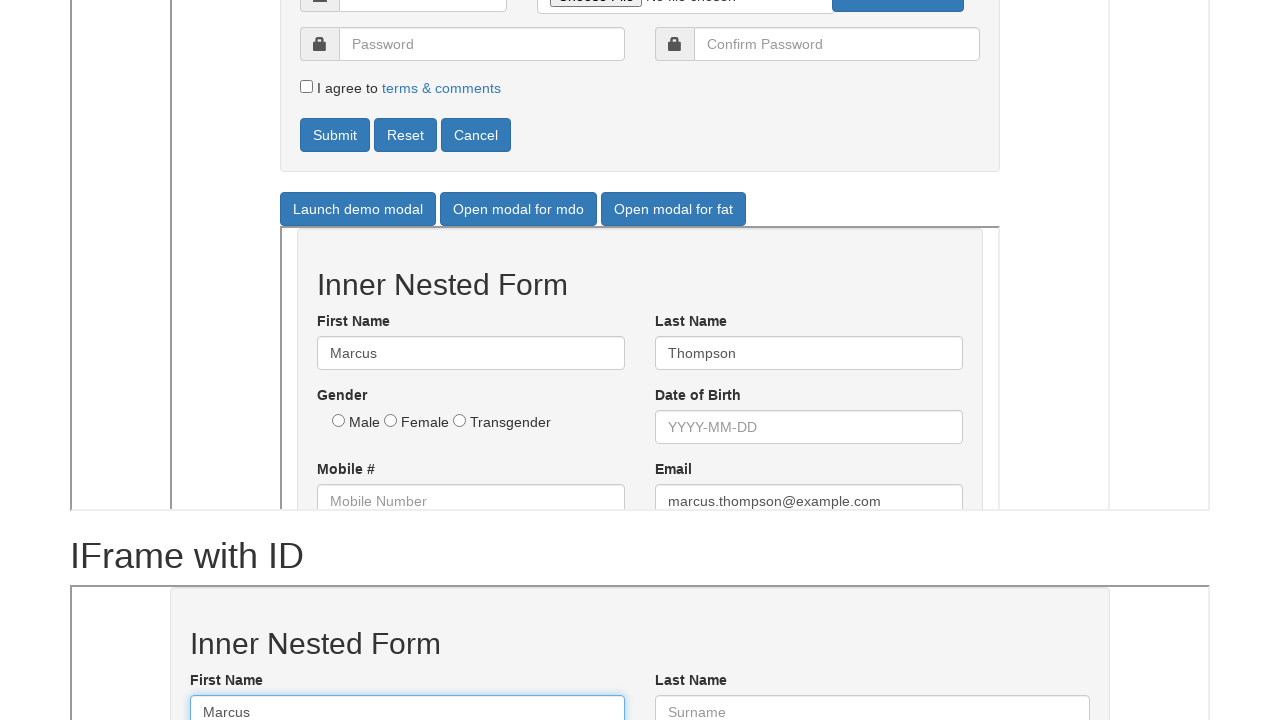

Filled Last Name field with 'Thompson' in iframe with id 'iframeId' on input[name='Last Name']
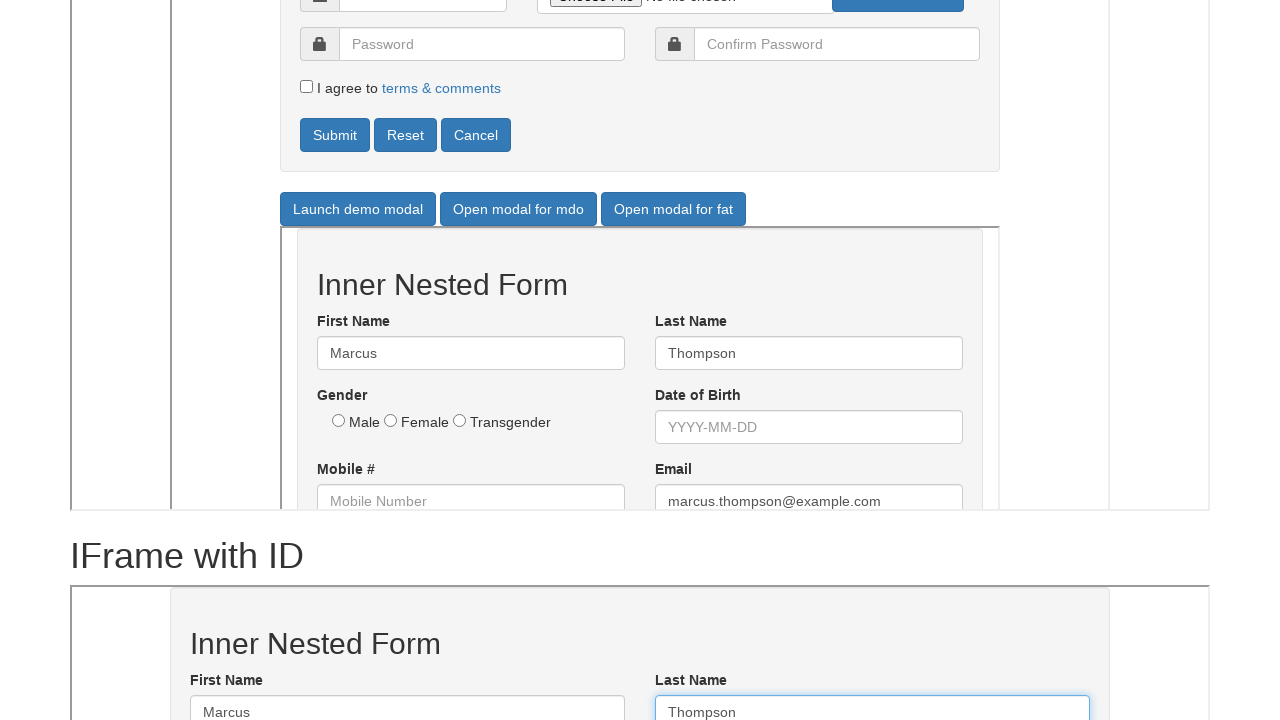

Filled Email field with 'marcus.thompson@example.com' in iframe with id 'iframeId' on input[name='Email']
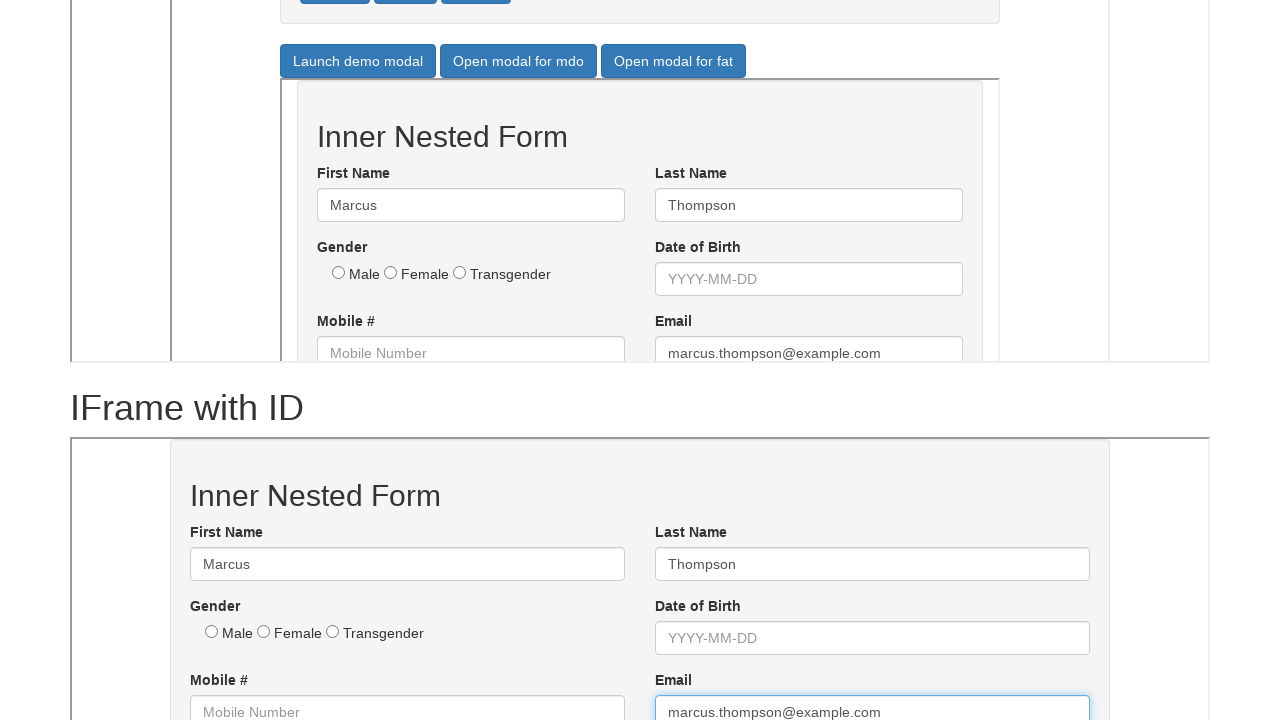

Filled shadow DOM elements (level 1) - fname, lname, and select fields
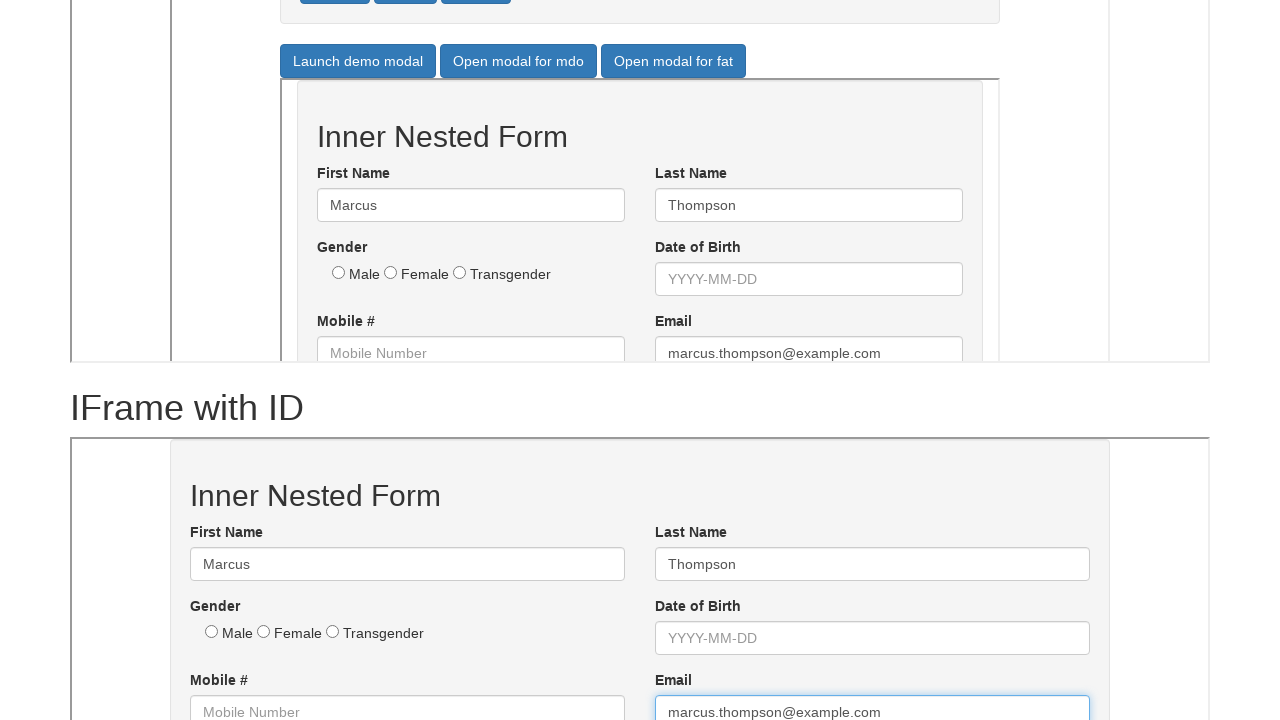

Filled nested shadow DOM elements (level 2) - fname, lname, and select fields
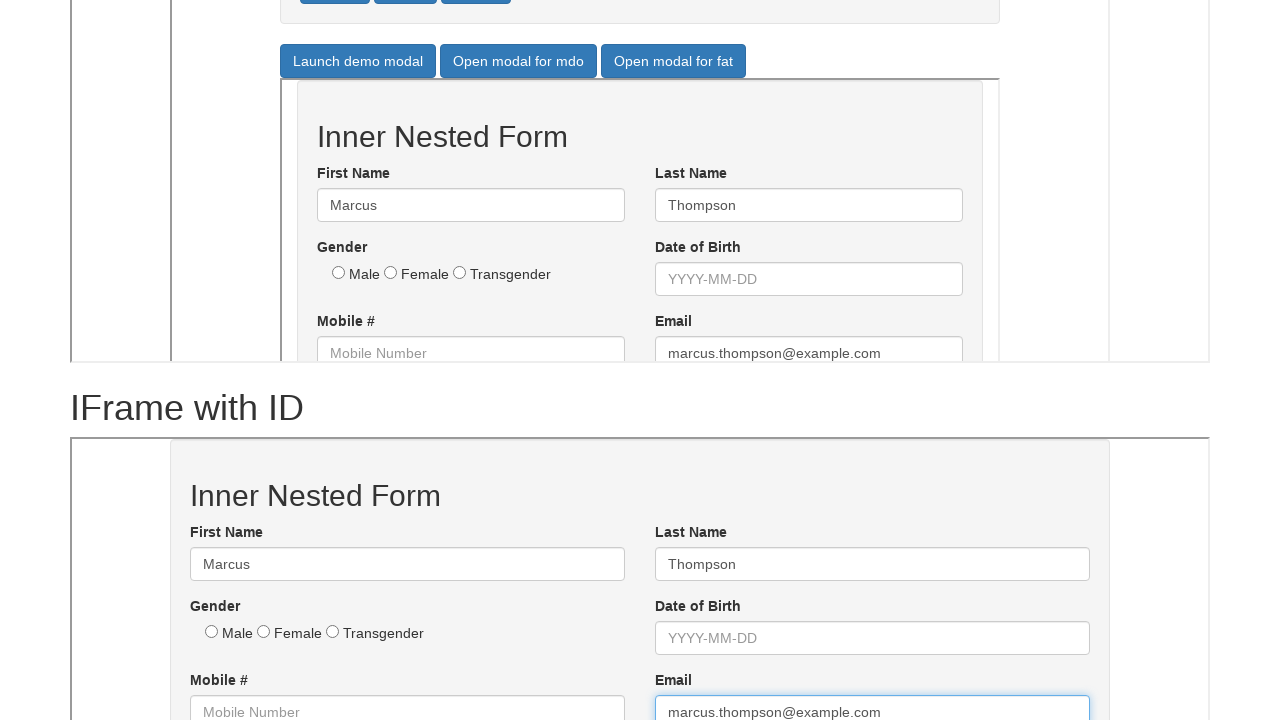

Filled nested shadow DOM elements (level 3) - fname, lname, and select fields
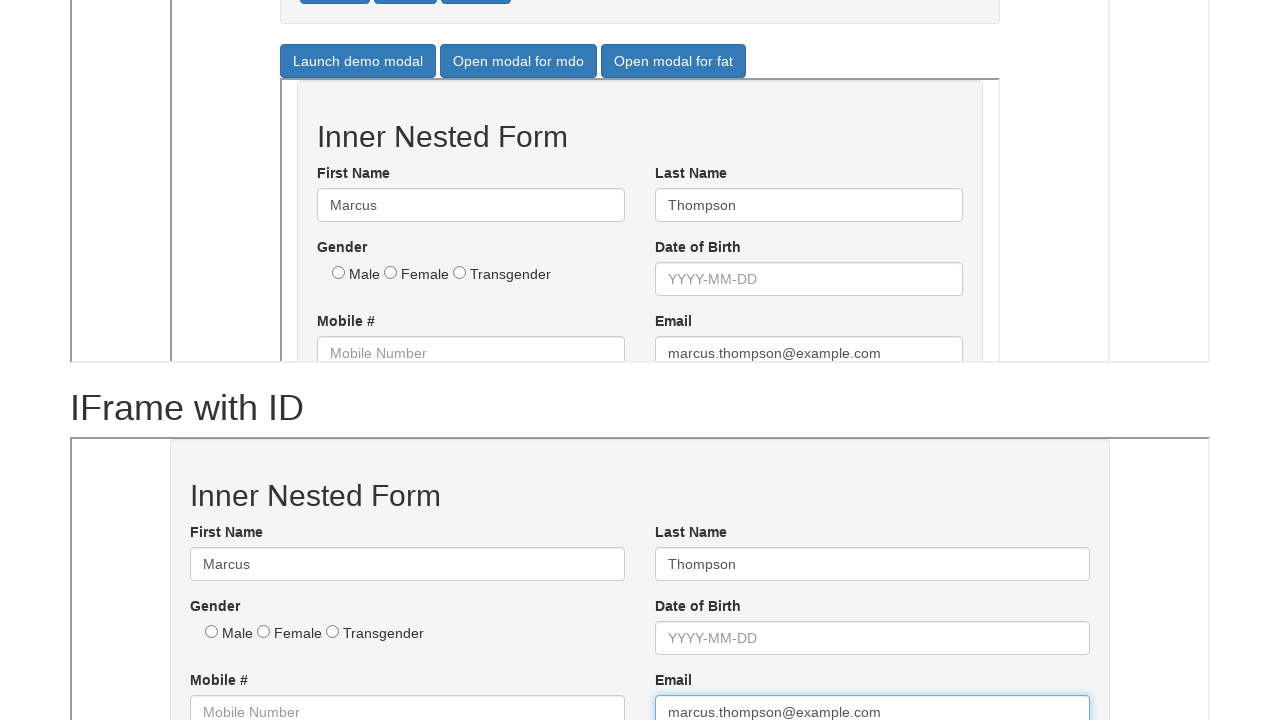

Filled deeply nested shadow DOM elements (level 4) - fname, lname, and select fields
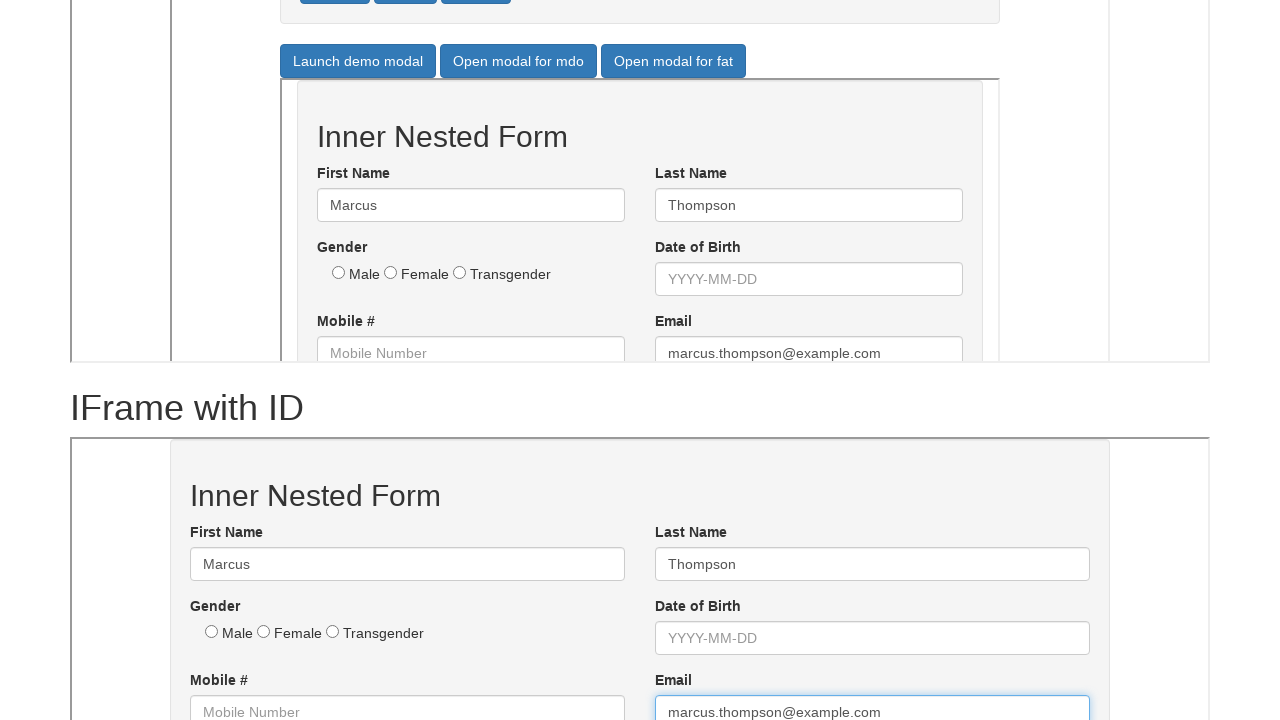

Waited 1 second to verify form is filled
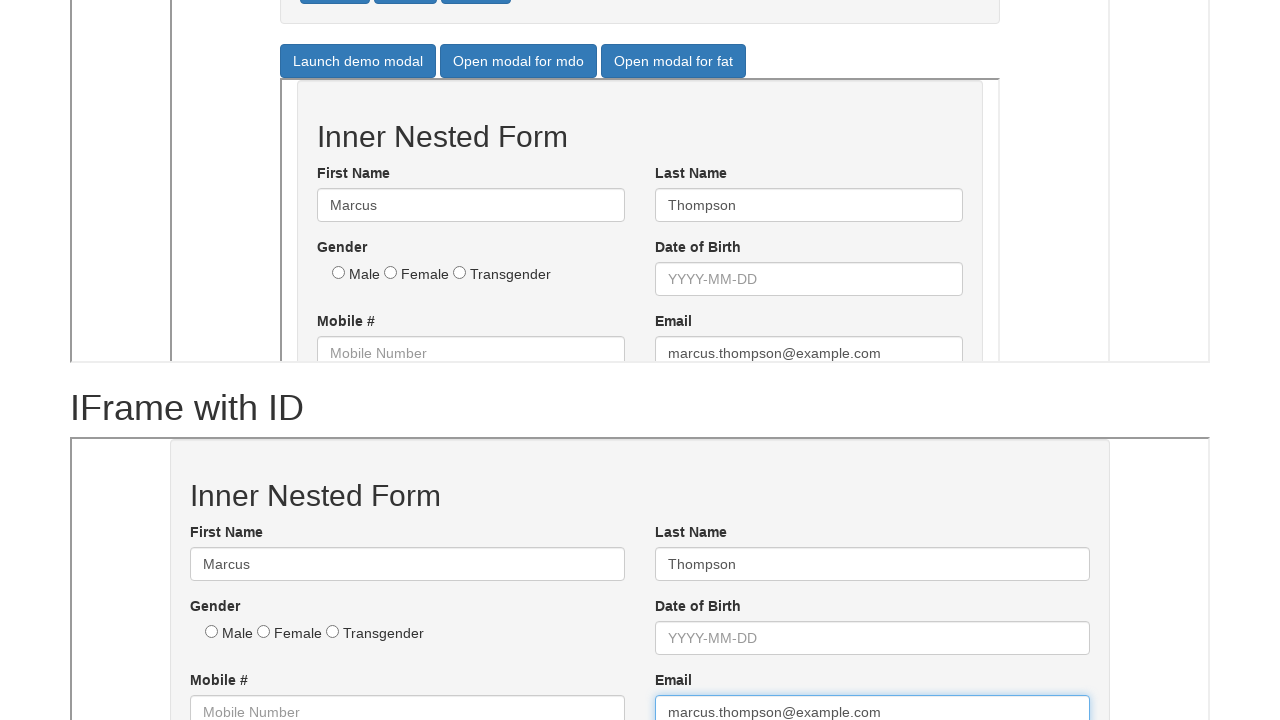

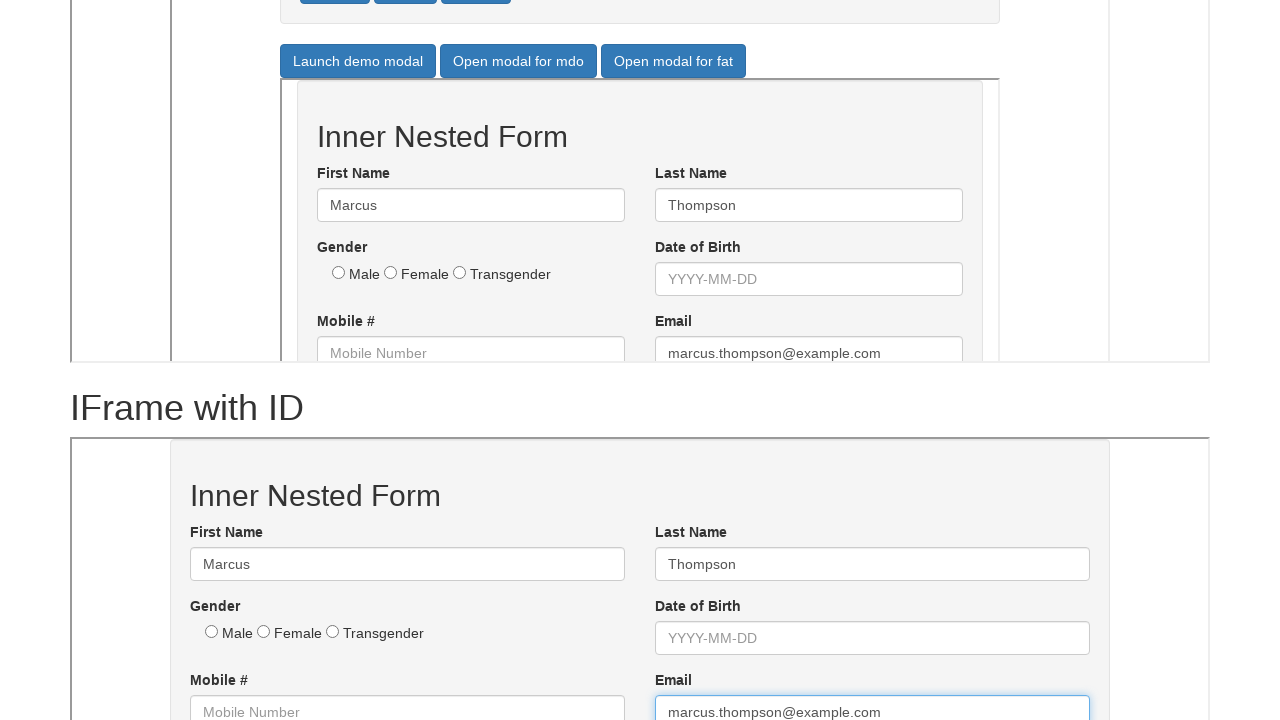